Tests the Portfolio button on the Disappearing Elements page by clicking it and verifying navigation

Starting URL: https://the-internet.herokuapp.com/

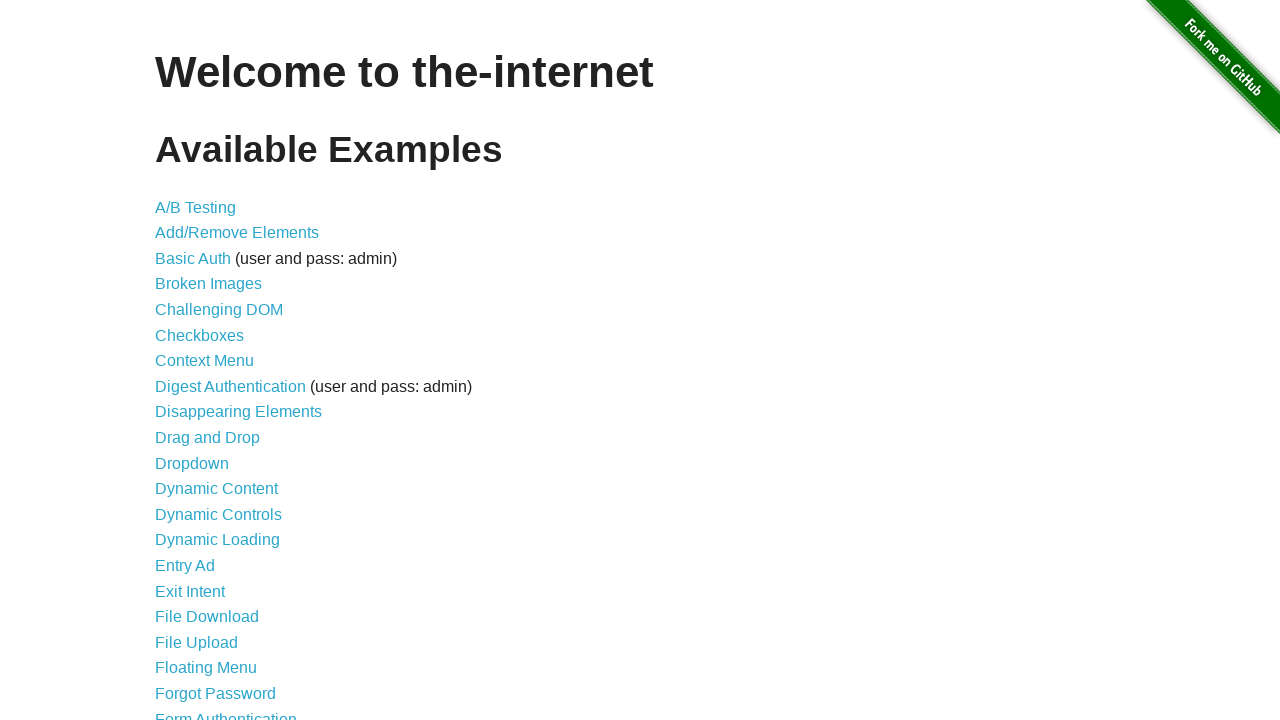

Clicked on Disappearing Elements link at (238, 412) on xpath=//*[contains(text(),'Disappearing Elements')]
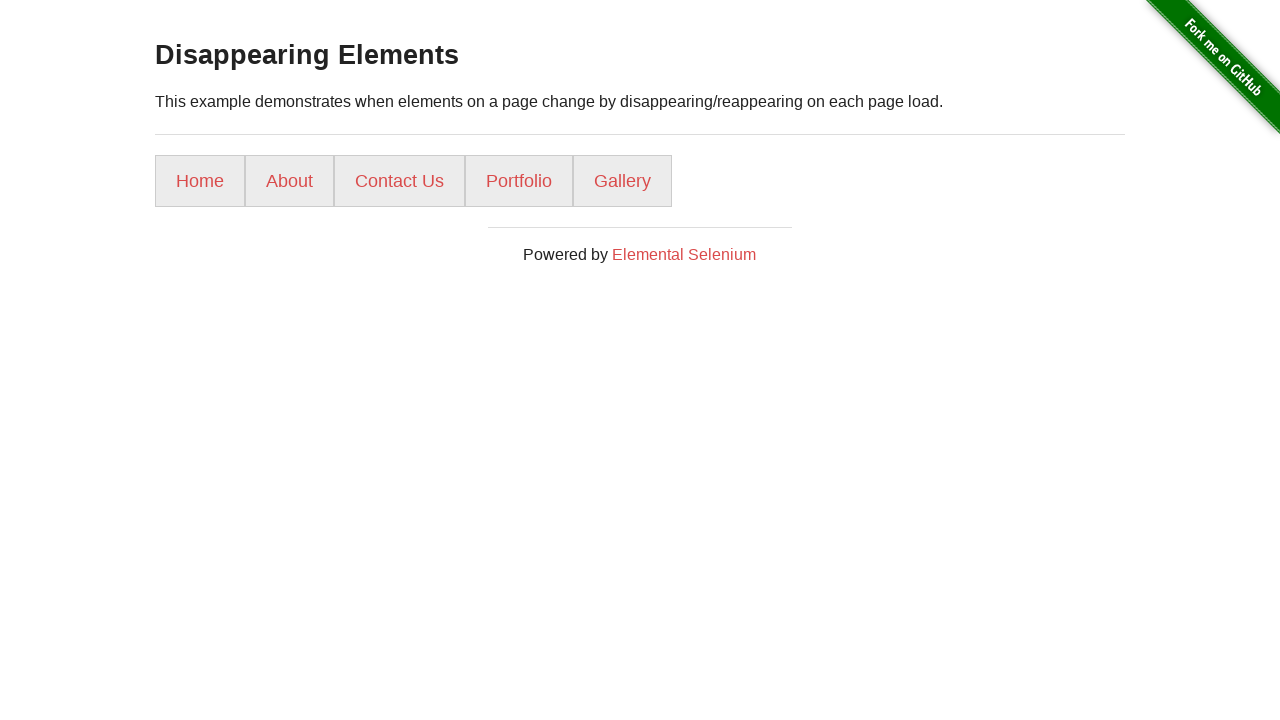

Navigated to Disappearing Elements page
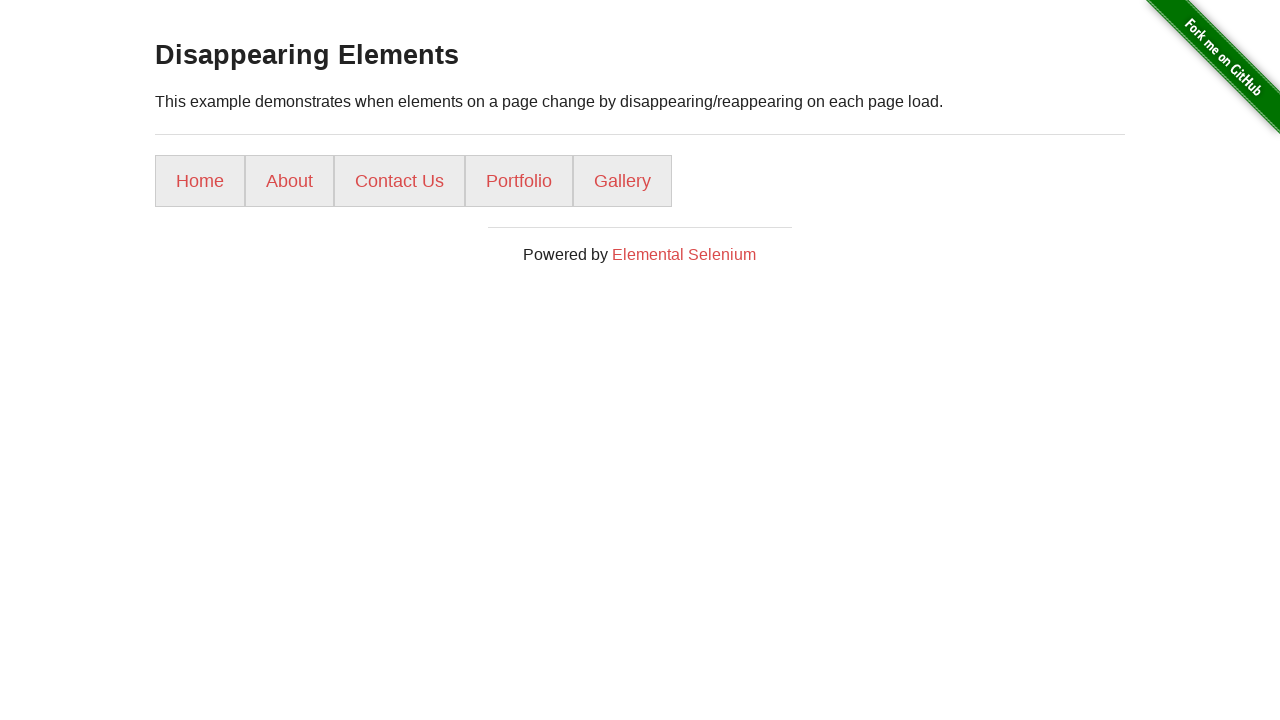

Page title (h3) is visible
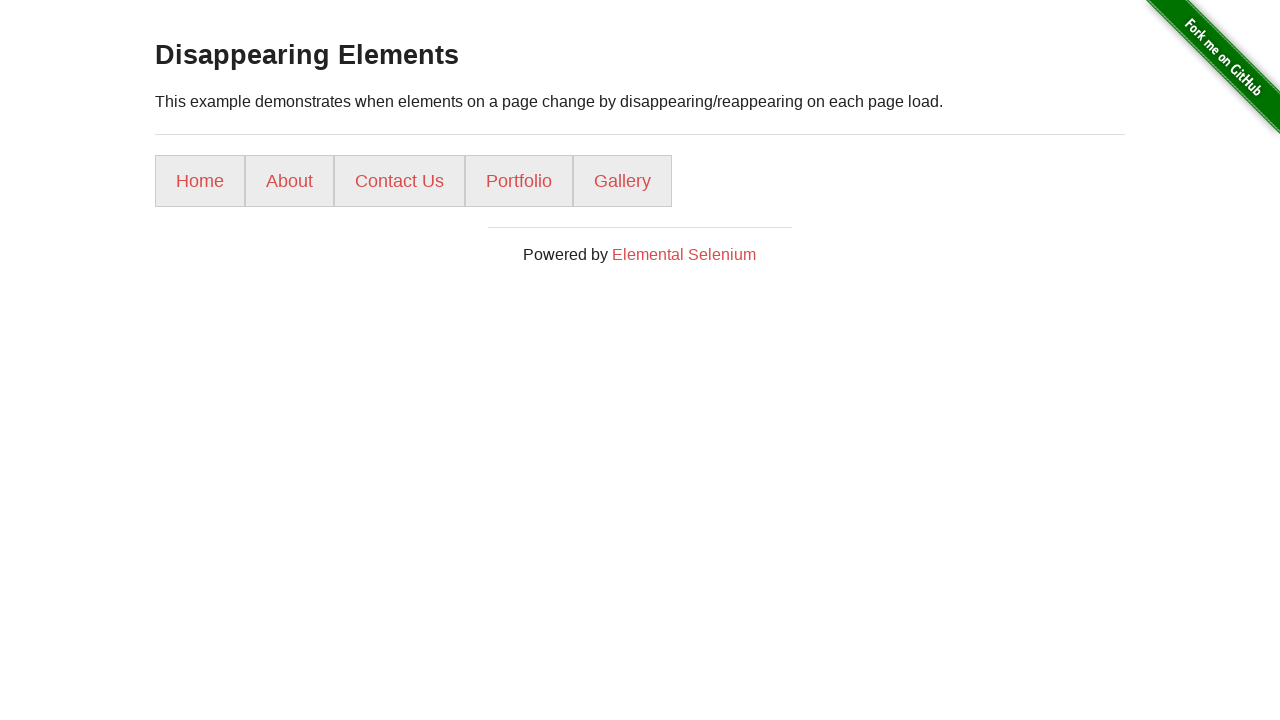

Clicked Portfolio button at (519, 181) on xpath=//*[contains(text(),'Portfolio')]
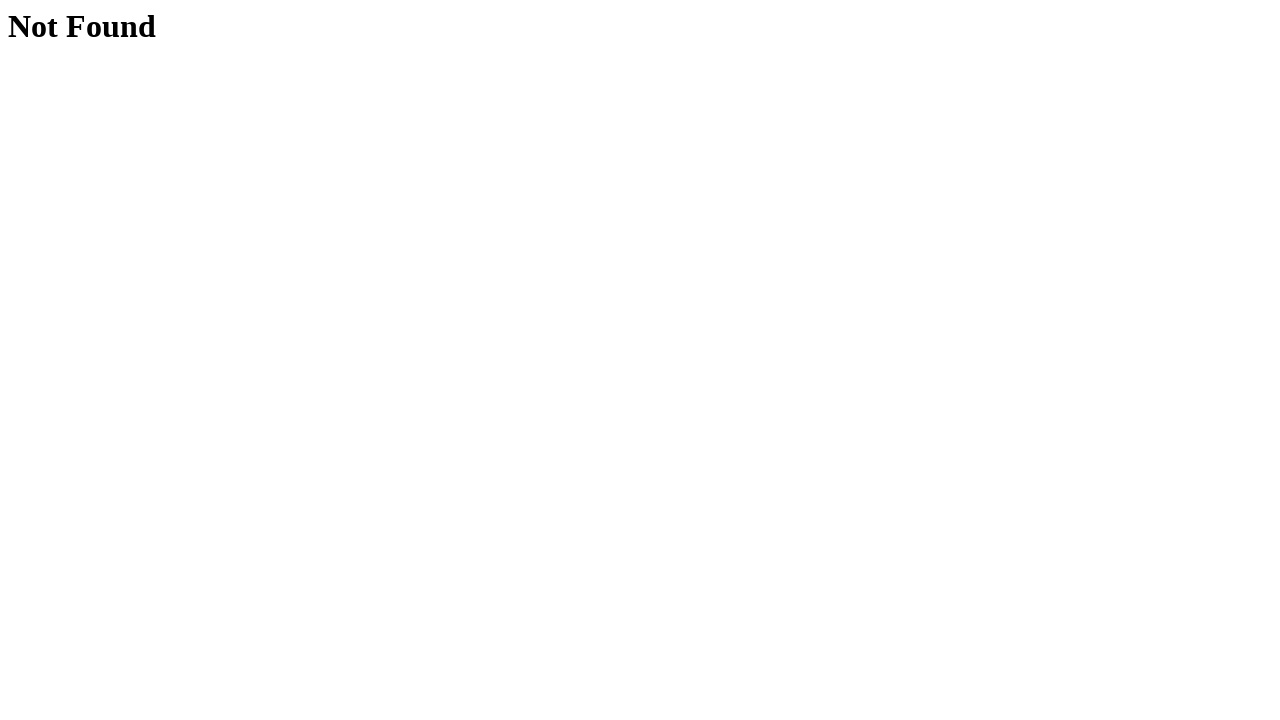

Navigated to Portfolio page
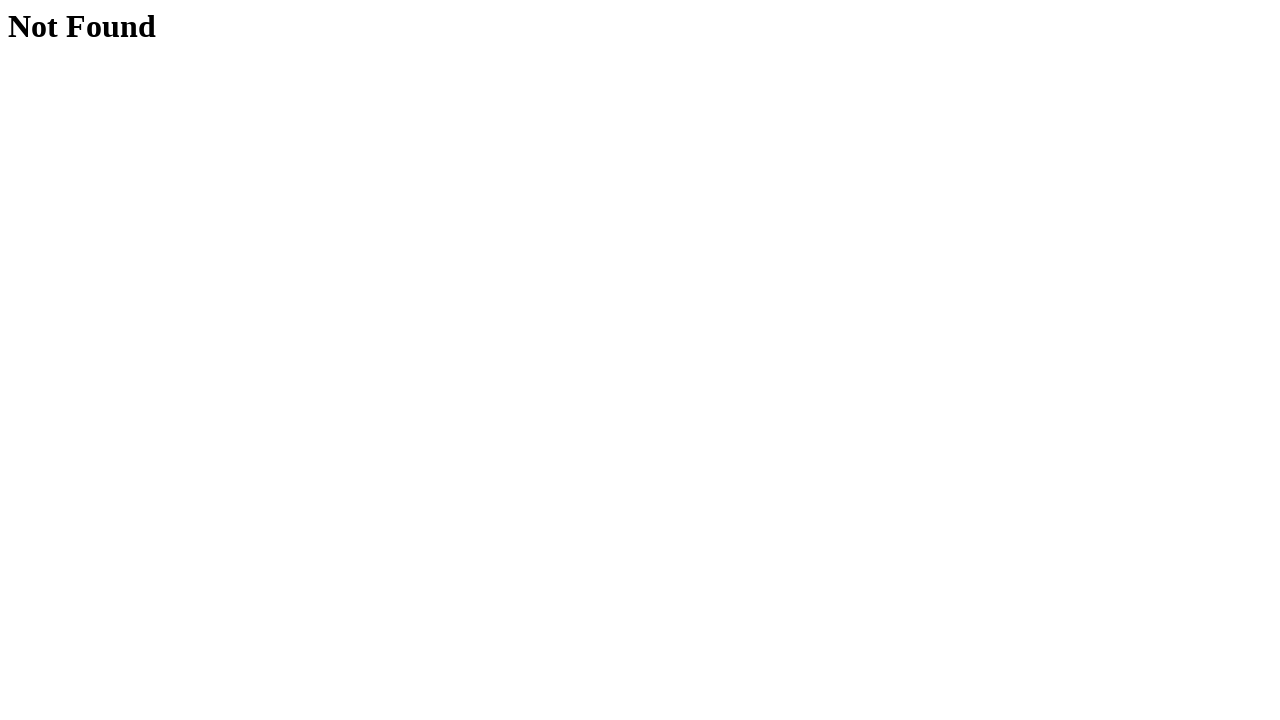

Portfolio page content (h1) is visible
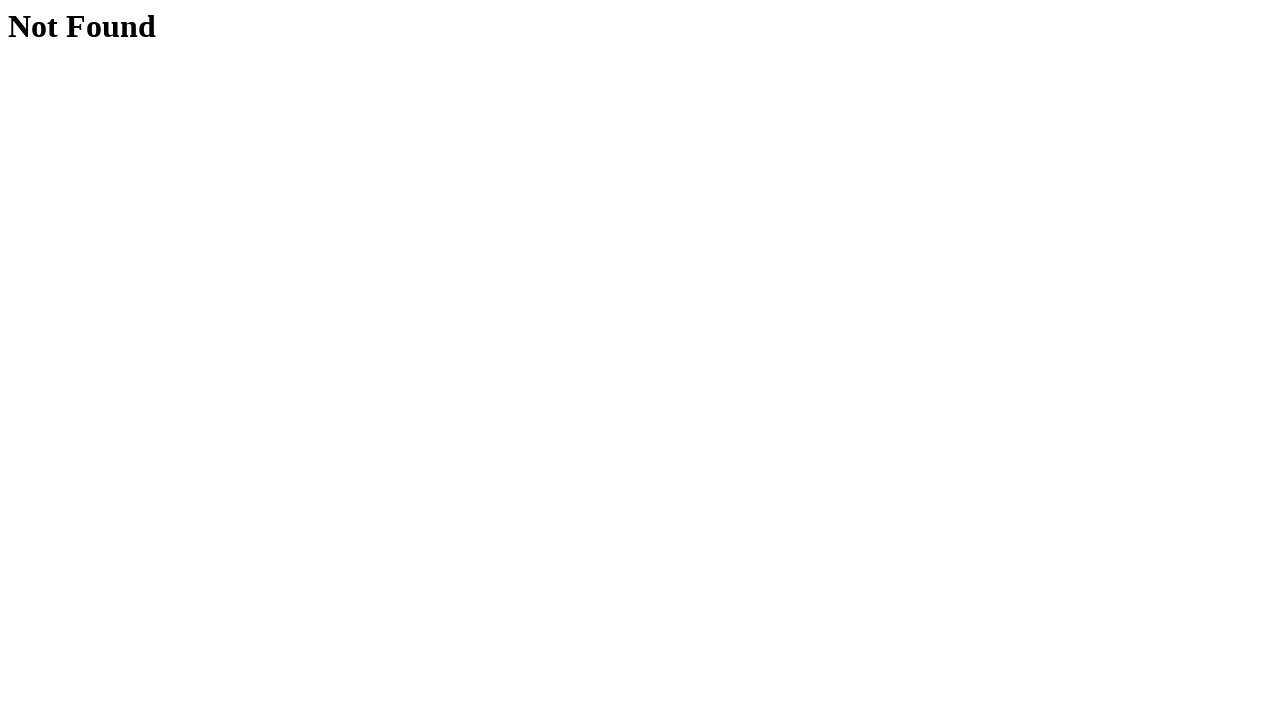

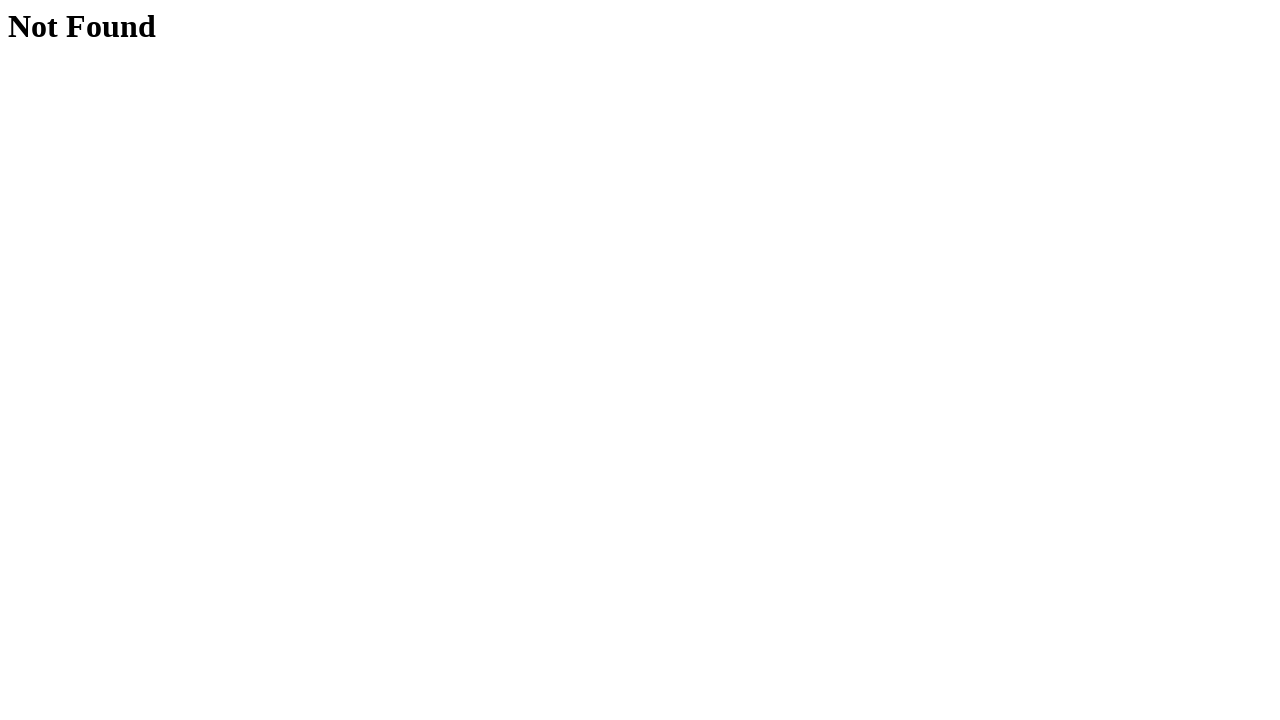